Tests JavaScript alert dialog interactions including accepting alerts, dismissing confirm dialogs, and entering text in prompt dialogs

Starting URL: https://the-internet.herokuapp.com/javascript_alerts

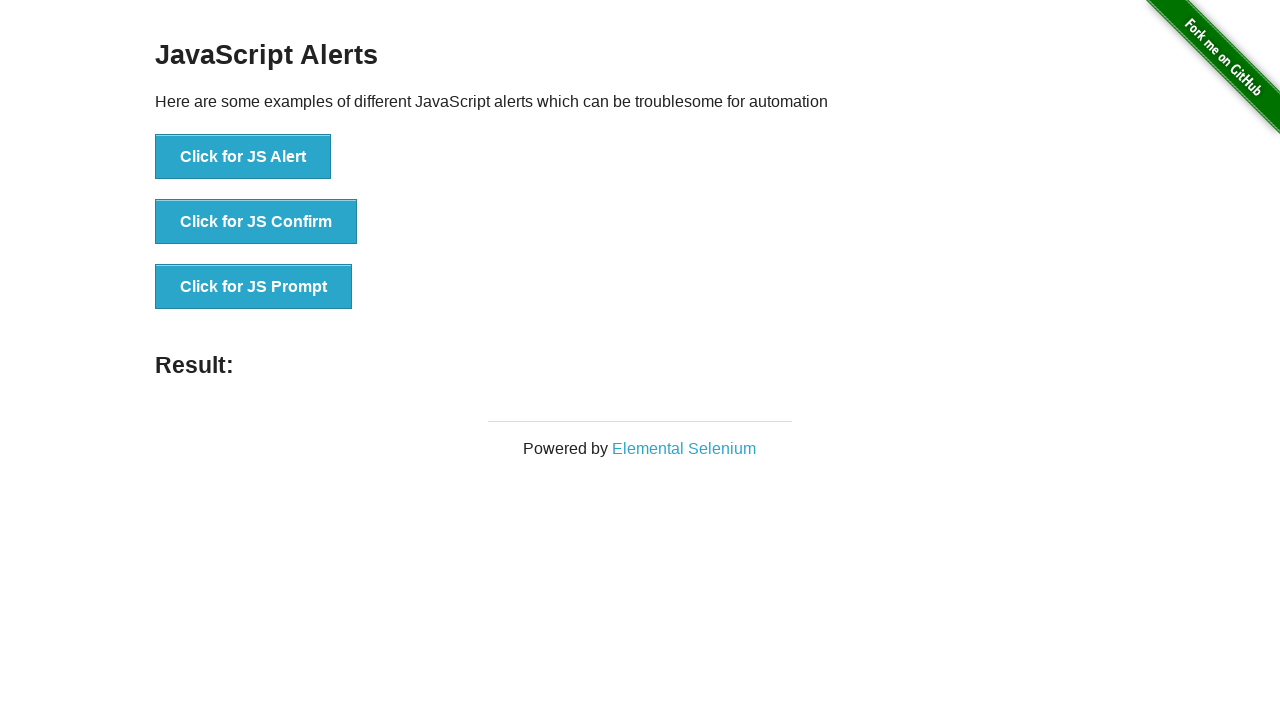

Clicked button to trigger basic alert dialog at (243, 157) on xpath=//*[@id="content"]/div/ul/li[1]/button
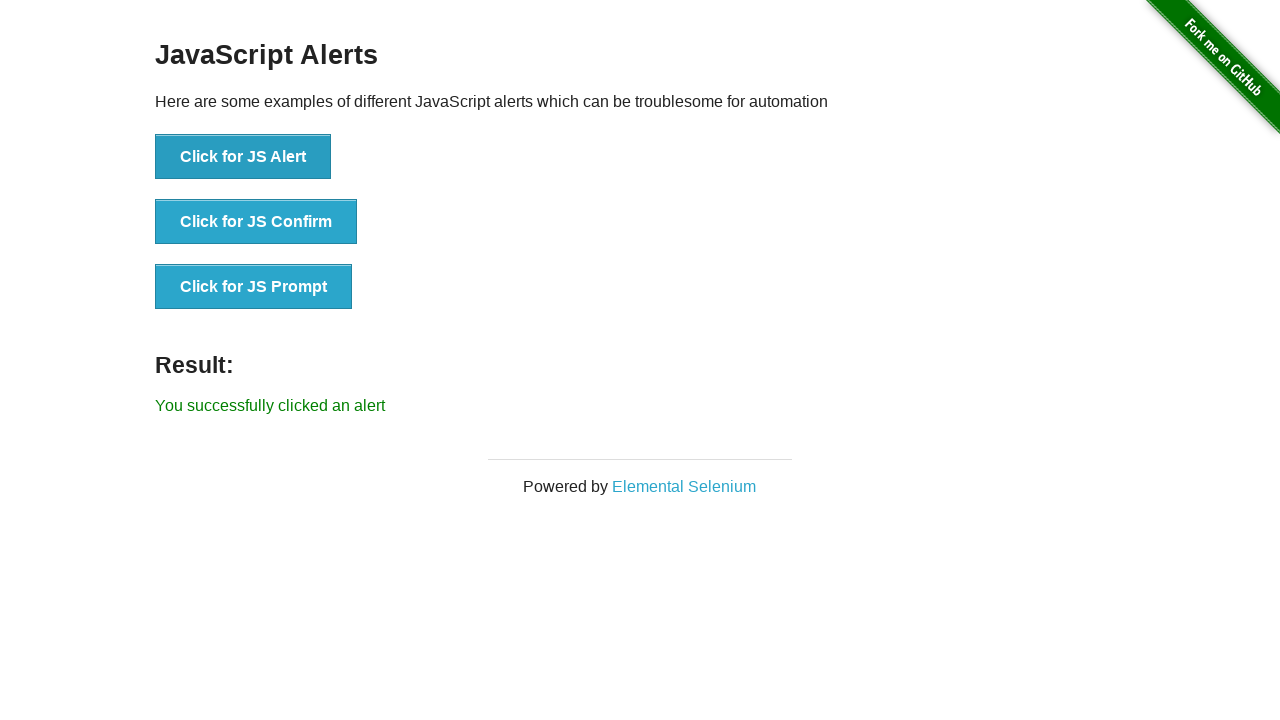

Set up dialog handler to accept alert
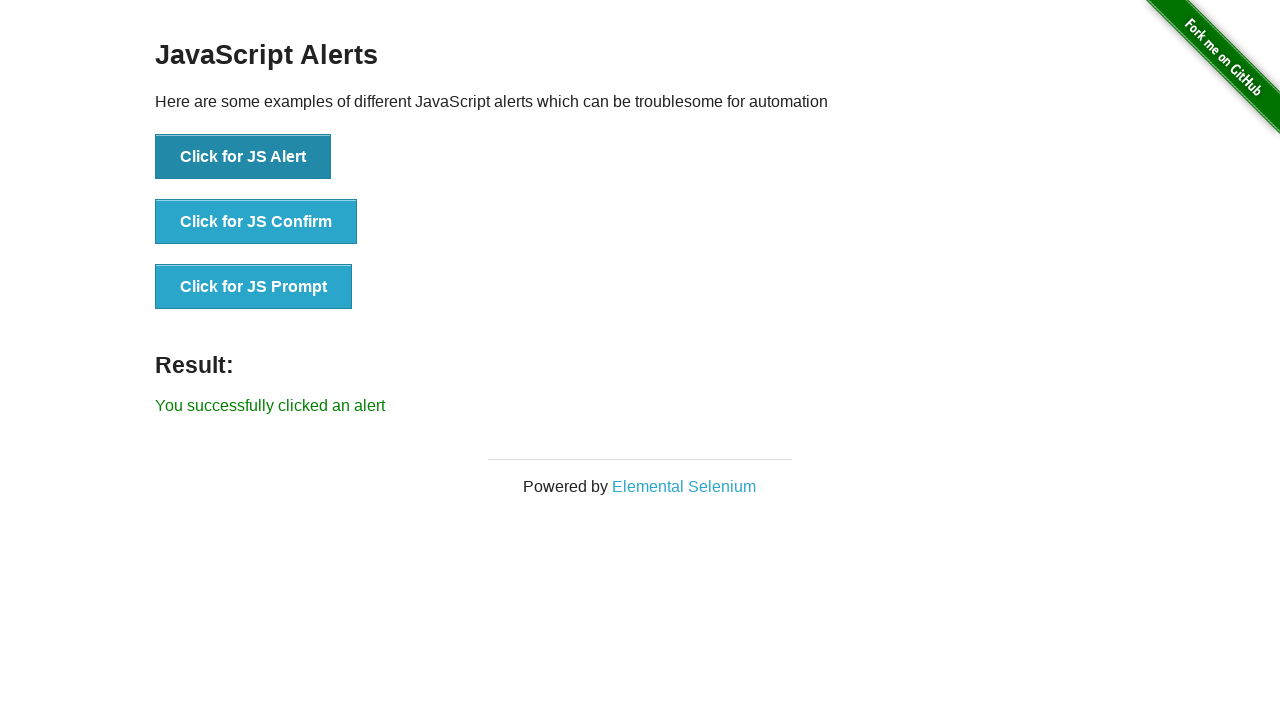

Clicked button to trigger confirm dialog at (256, 222) on xpath=//*[@id="content"]/div/ul/li[2]/button
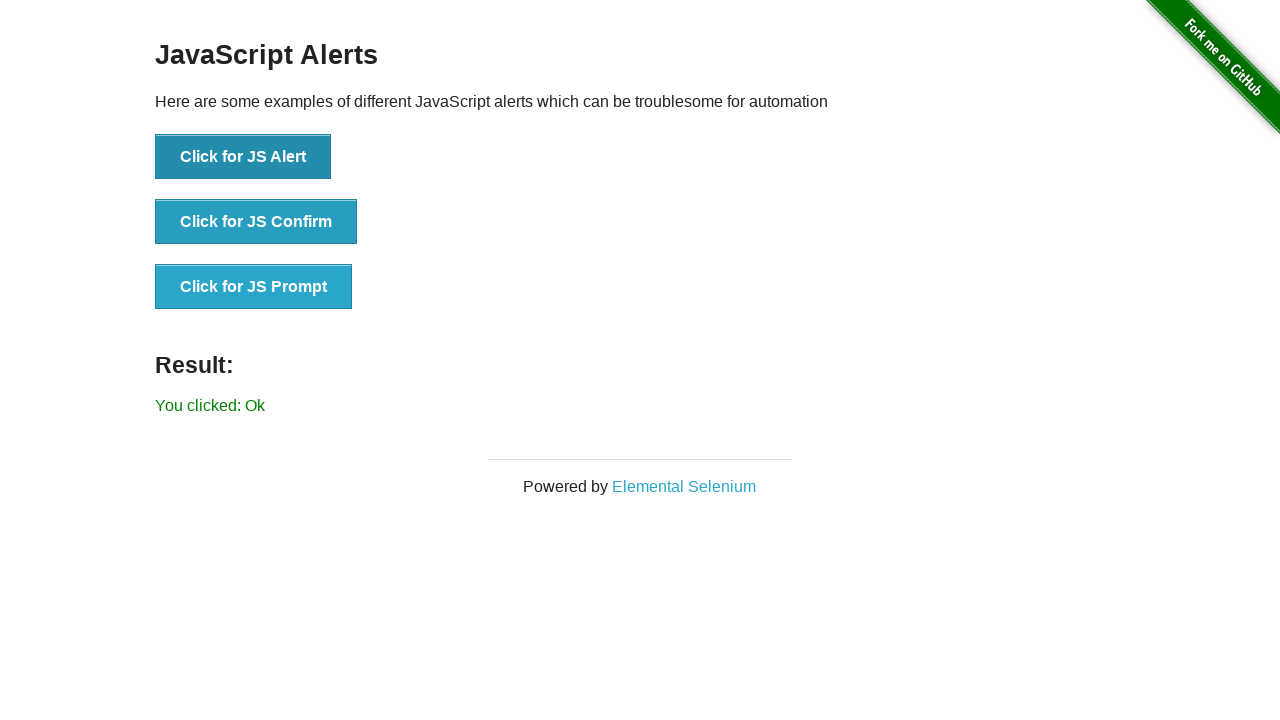

Set up dialog handler to dismiss confirm dialog
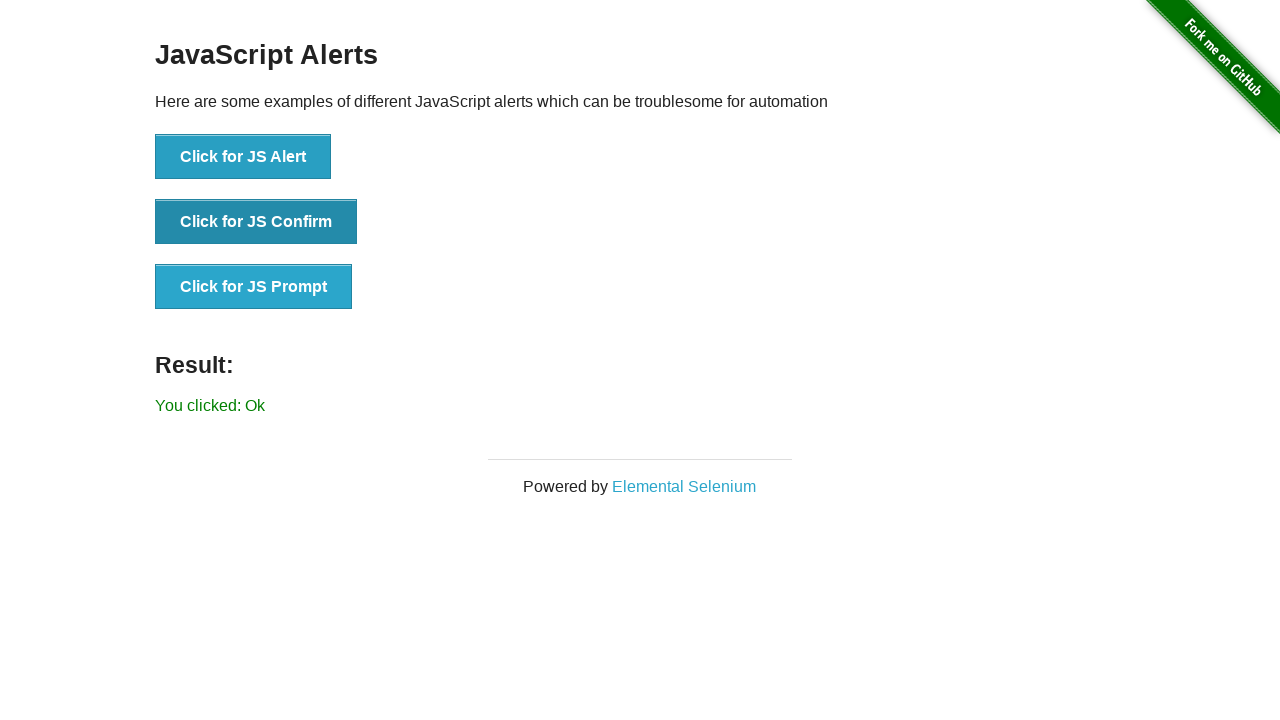

Clicked button to trigger prompt dialog at (254, 287) on xpath=//*[@id="content"]/div/ul/li[3]/button
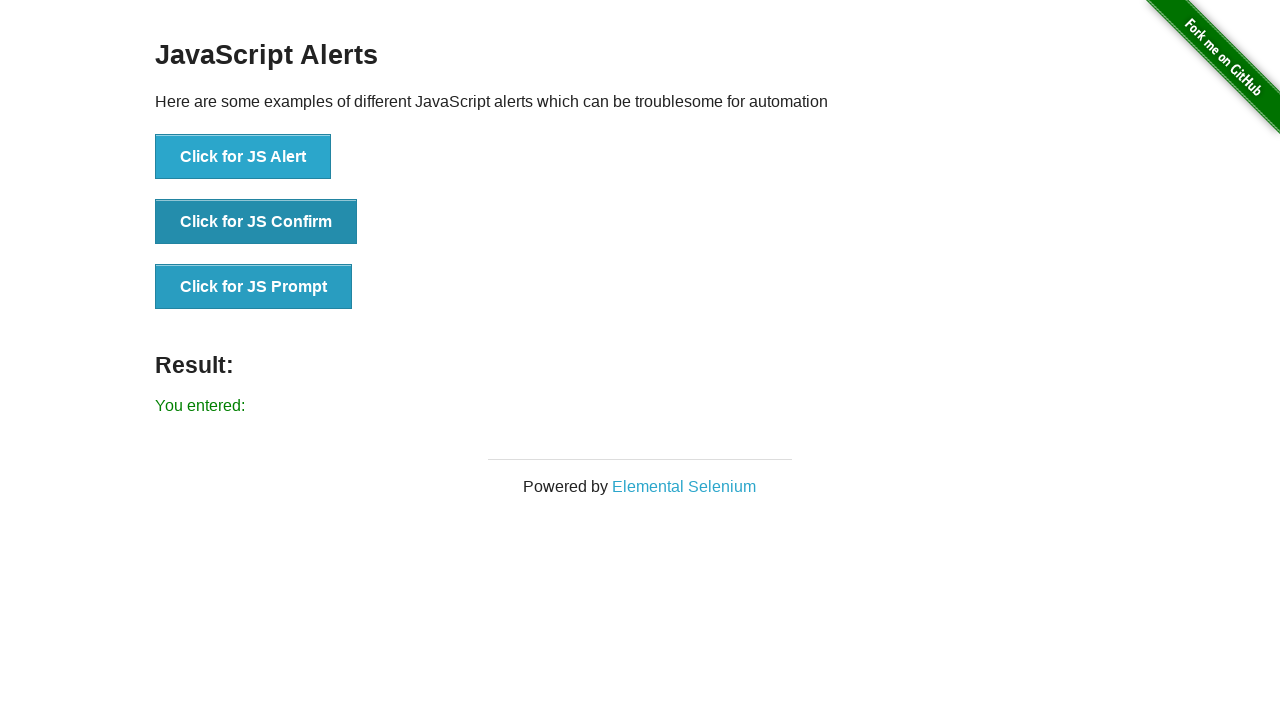

Set up dialog handler to accept prompt with text 'Hi JavaScript'
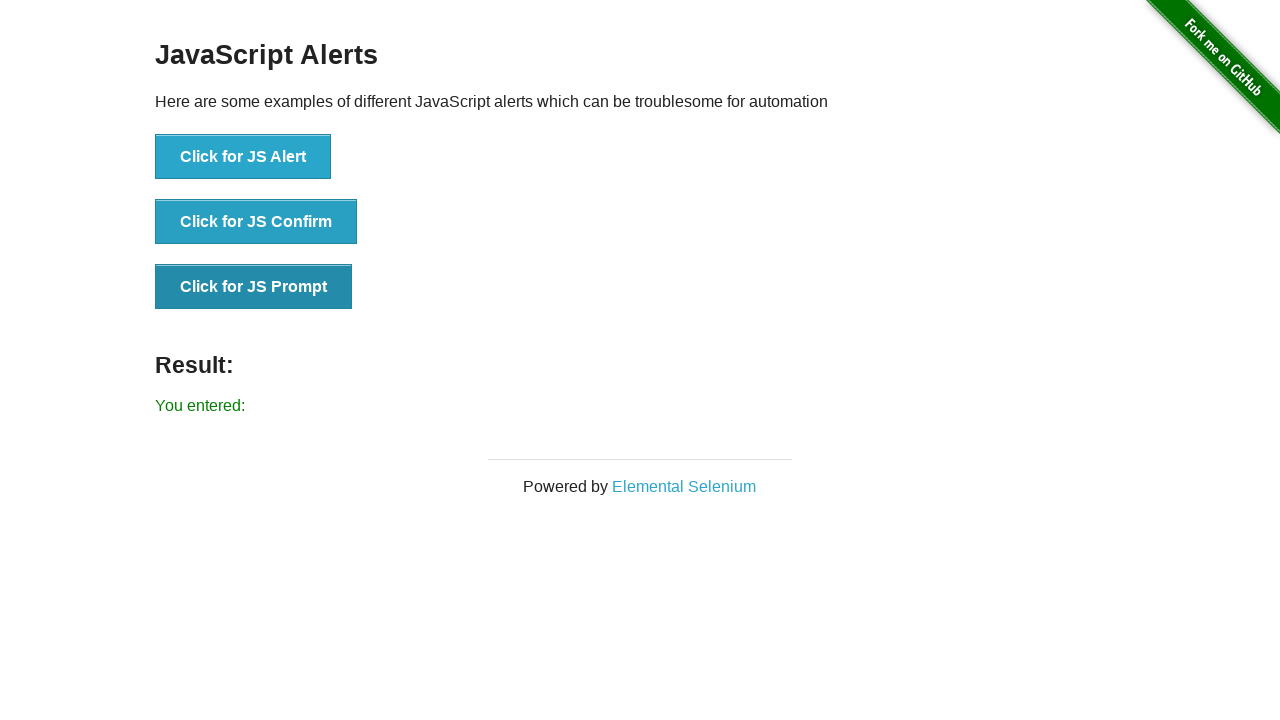

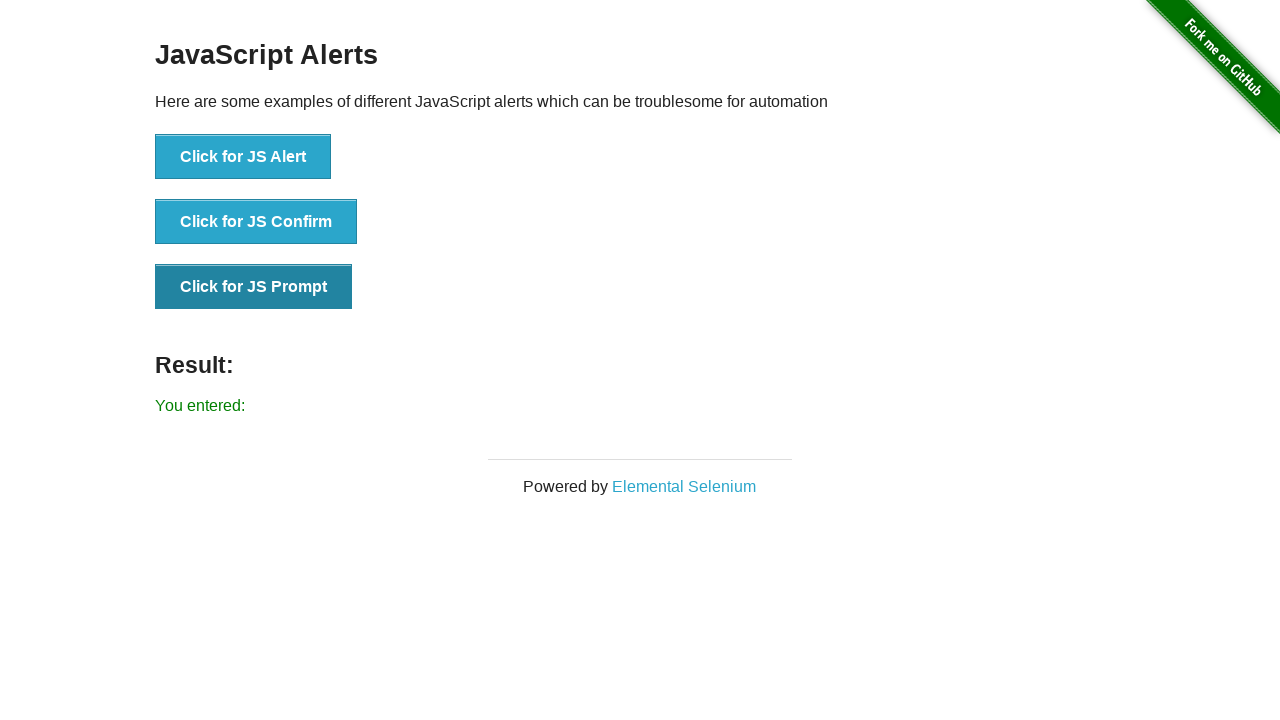